Tests waiting for loading bar to become invisible before verifying Hello World text

Starting URL: https://the-internet.herokuapp.com/dynamic_loading/2

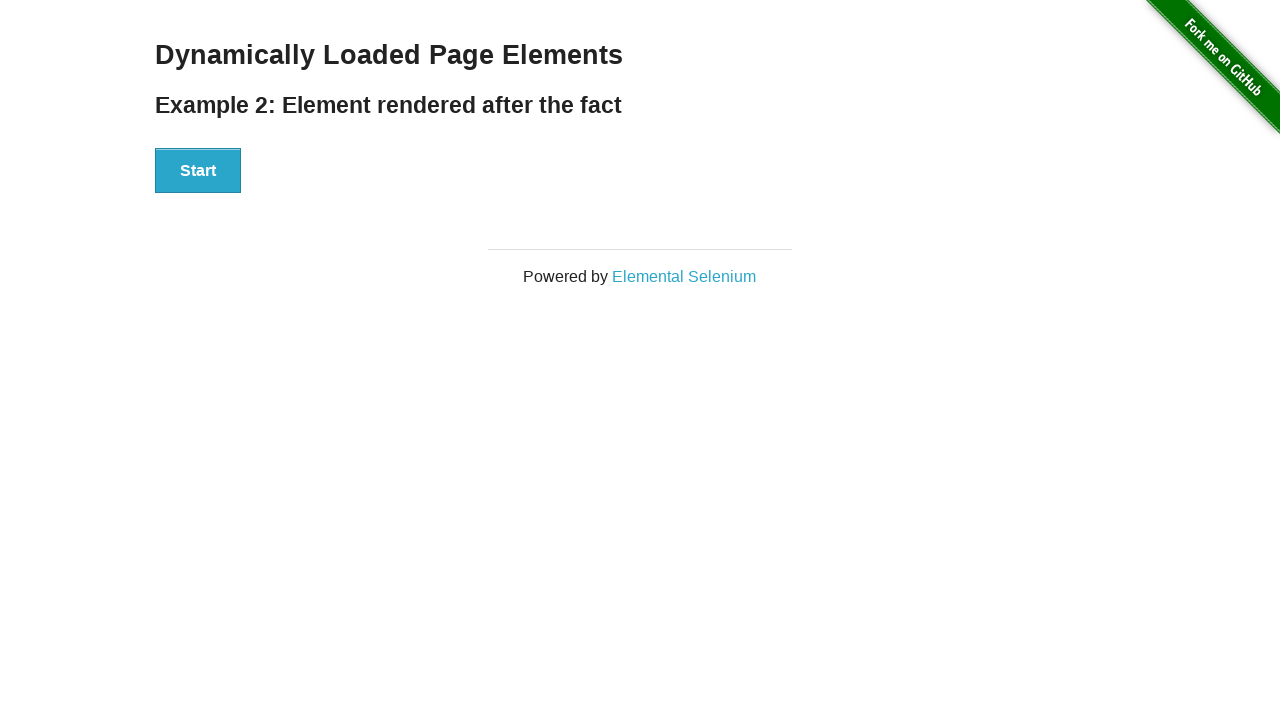

Clicked the Start button at (198, 171) on xpath=//button[text()='Start']
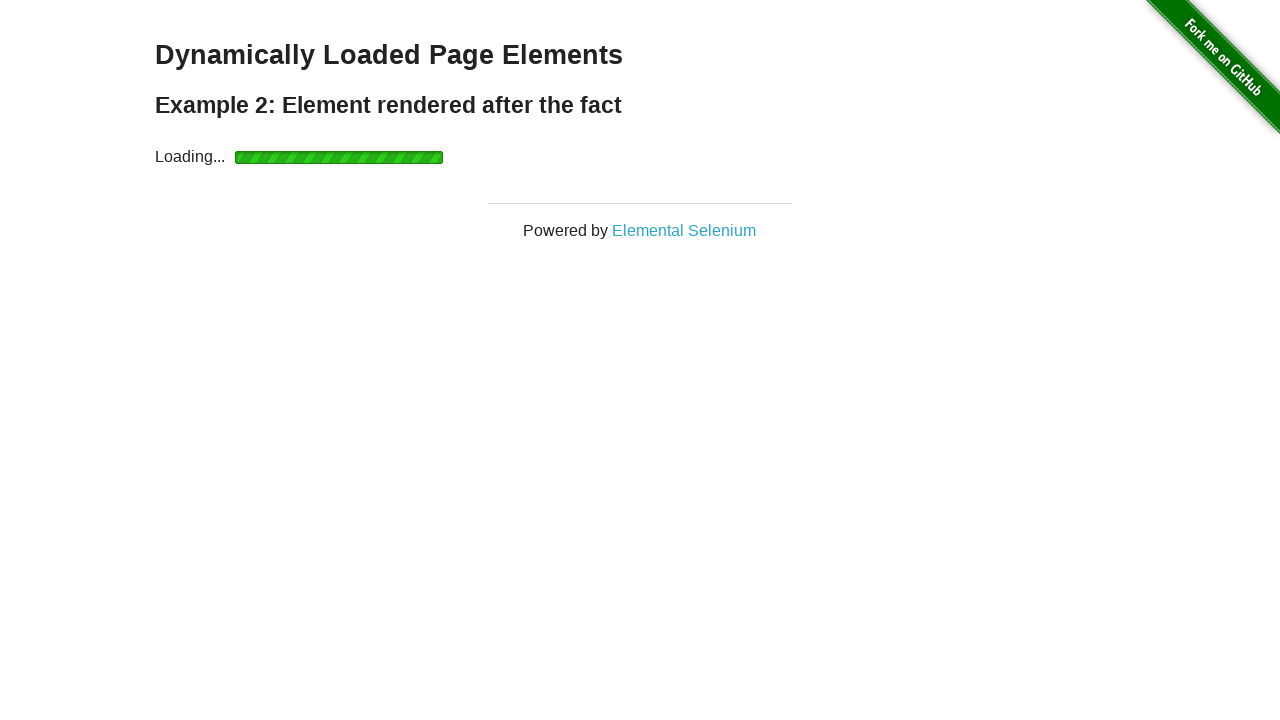

Waited for loading bar to become invisible
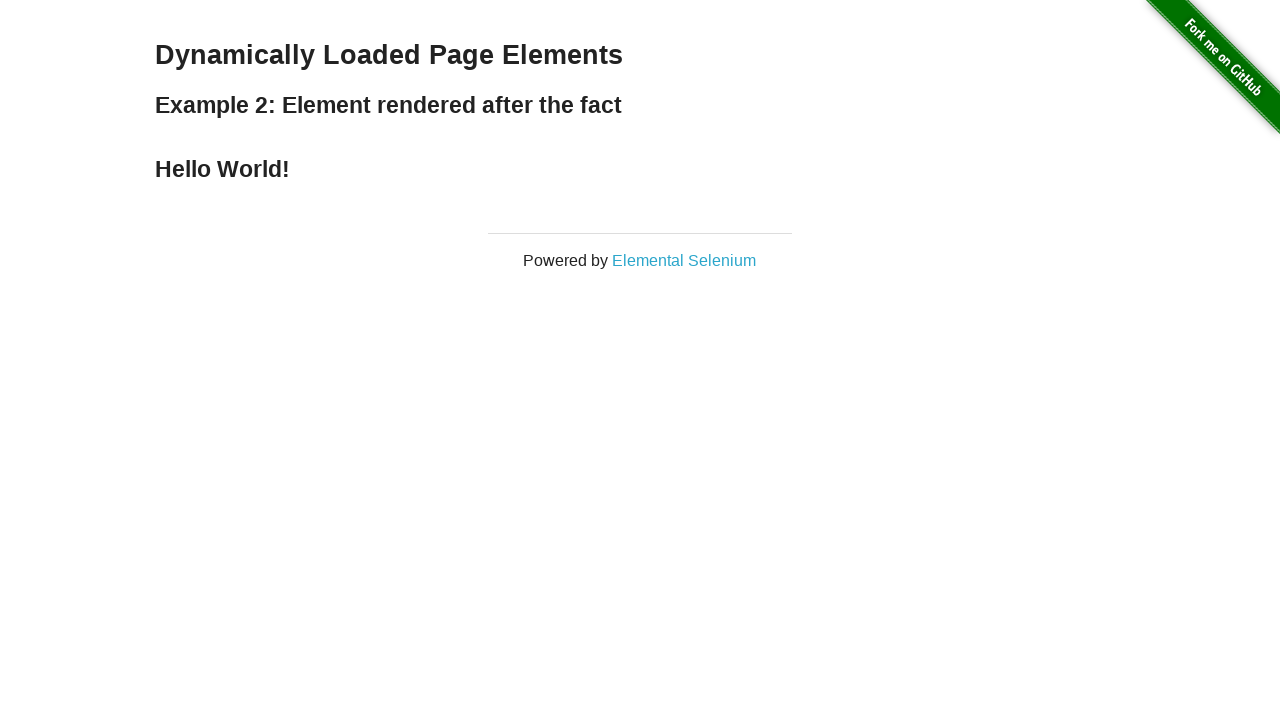

Verified Hello World text is displayed
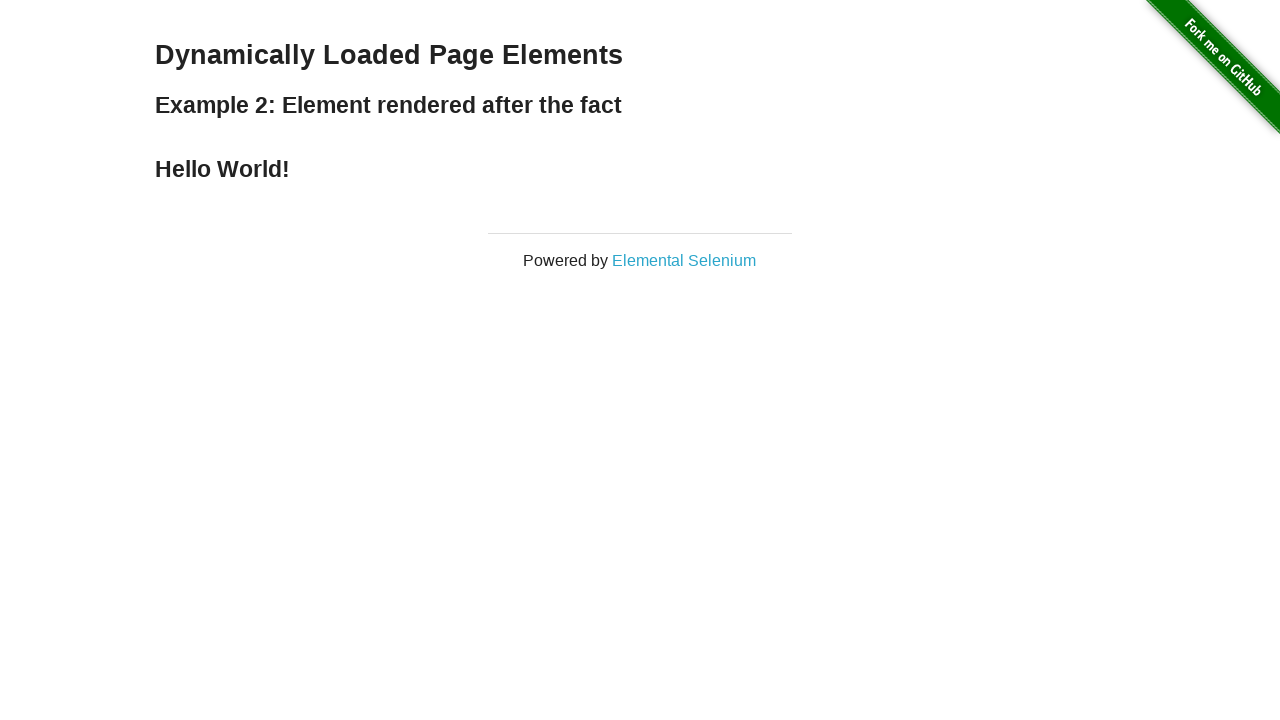

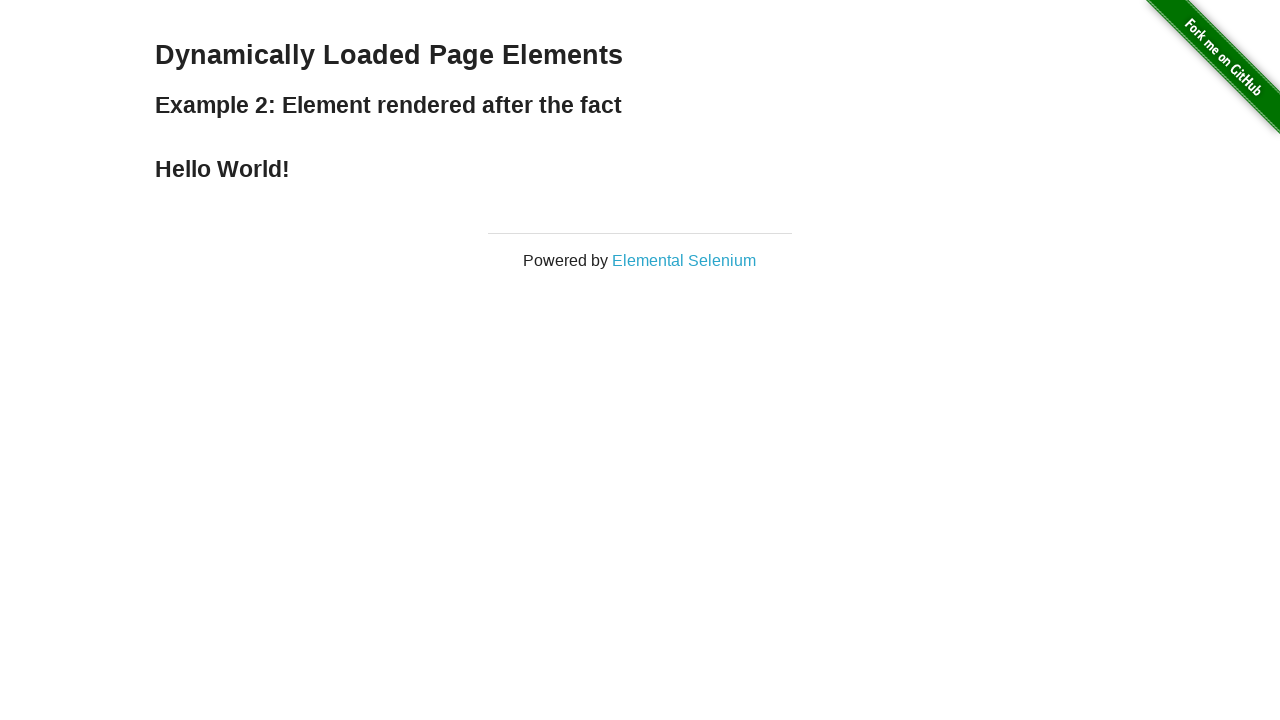